Tests handling a JavaScript prompt dialog by clicking a demo link that triggers a prompt, typing a response, and accepting it

Starting URL: https://www.selenium.dev/documentation/en/webdriver/js_alerts_prompts_and_confirmations/

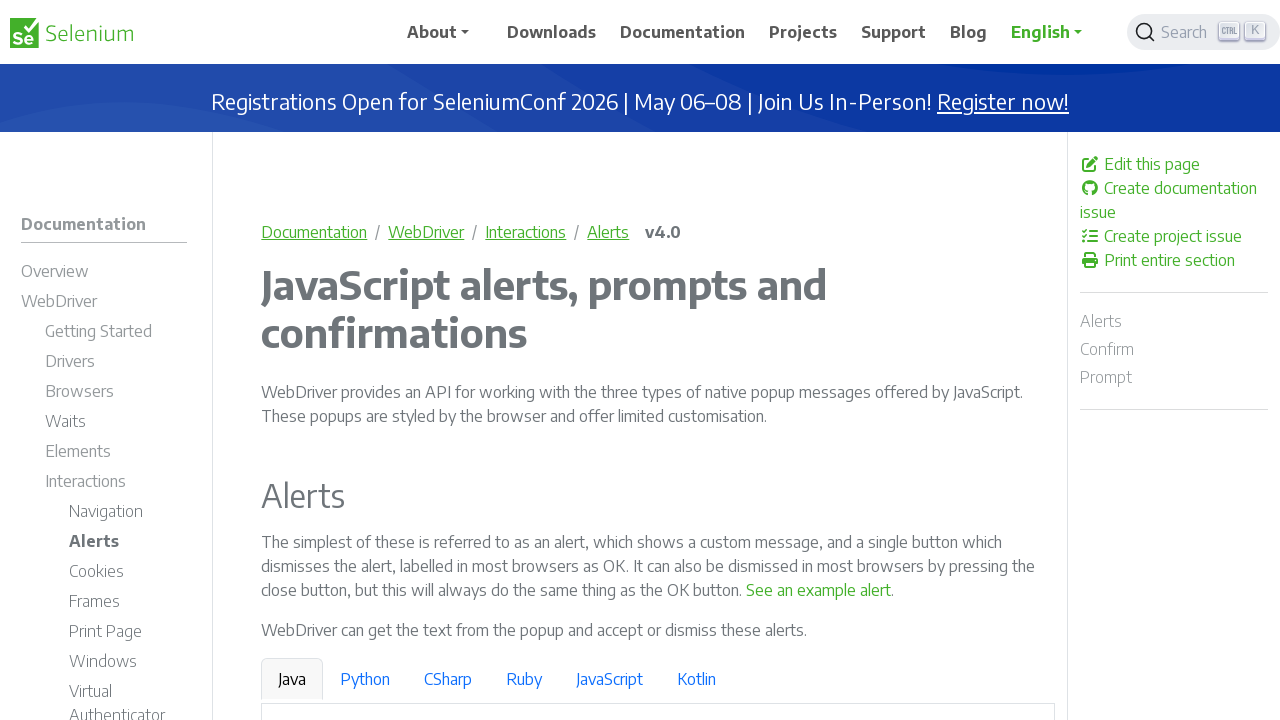

Set up dialog handler to accept prompts with 'Playwright Test'
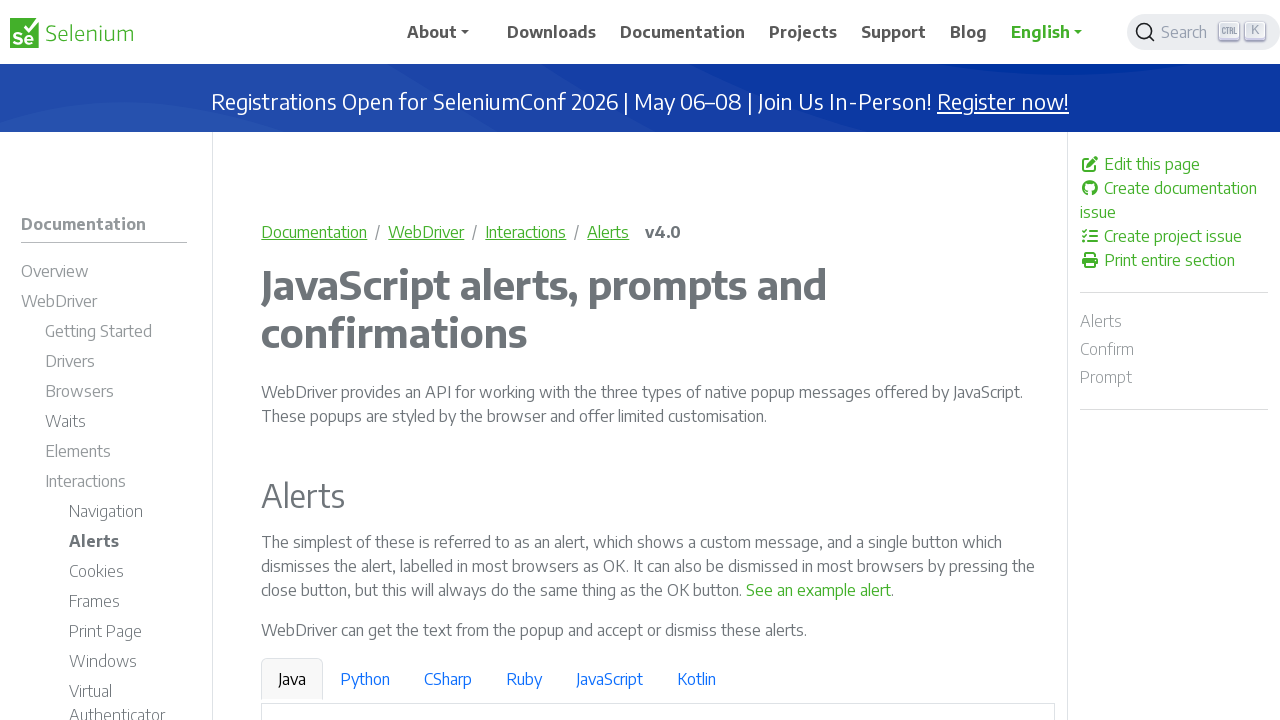

Clicked 'See a sample prompt' link to trigger JavaScript prompt dialog at (627, 360) on a:has-text('See a sample prompt')
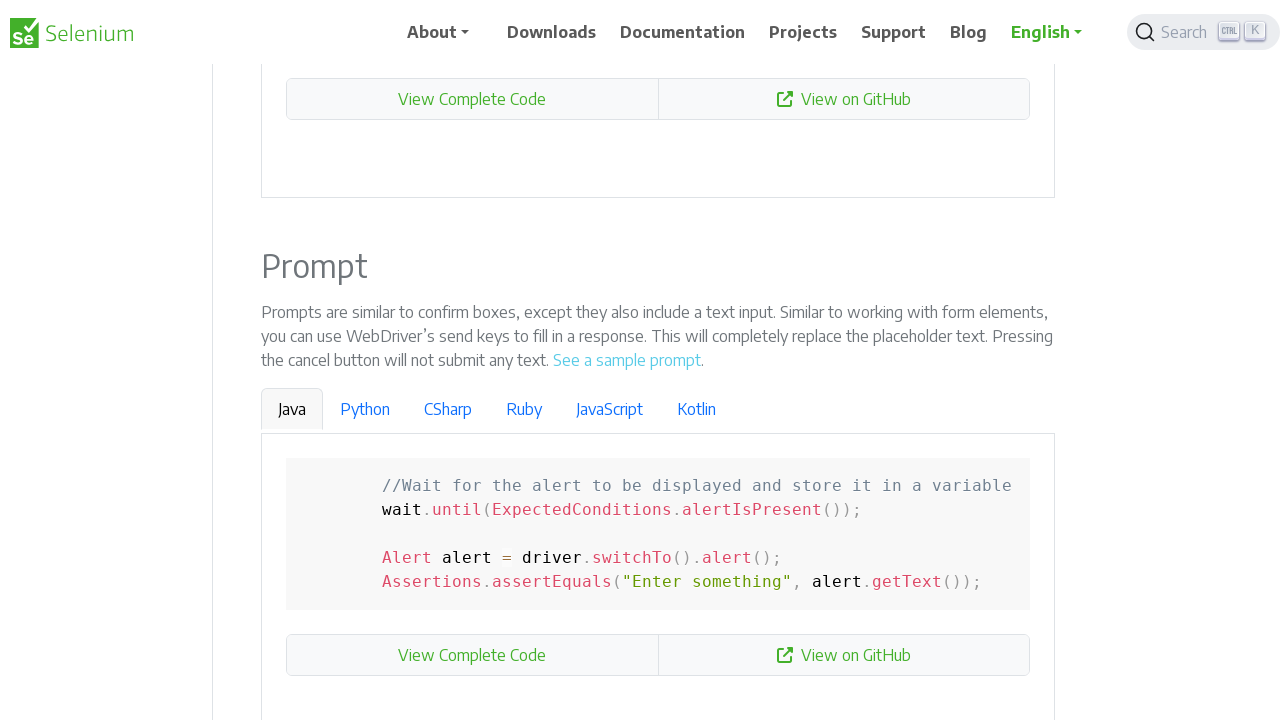

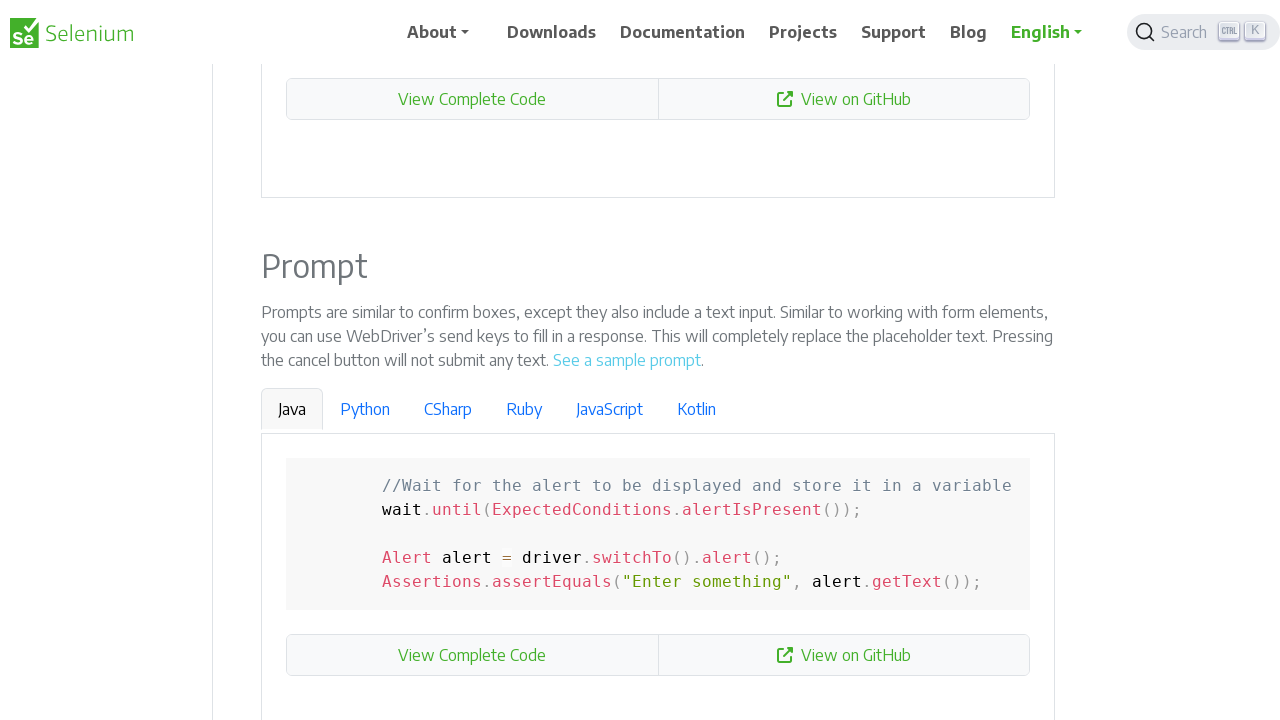